Tests a demo quota system by clearing localStorage, then visiting a demo report page three times to verify that the quota is consumed on each visit and a lock overlay appears on the third visit when quota is exhausted.

Starting URL: https://sunspire-web-app.vercel.app/

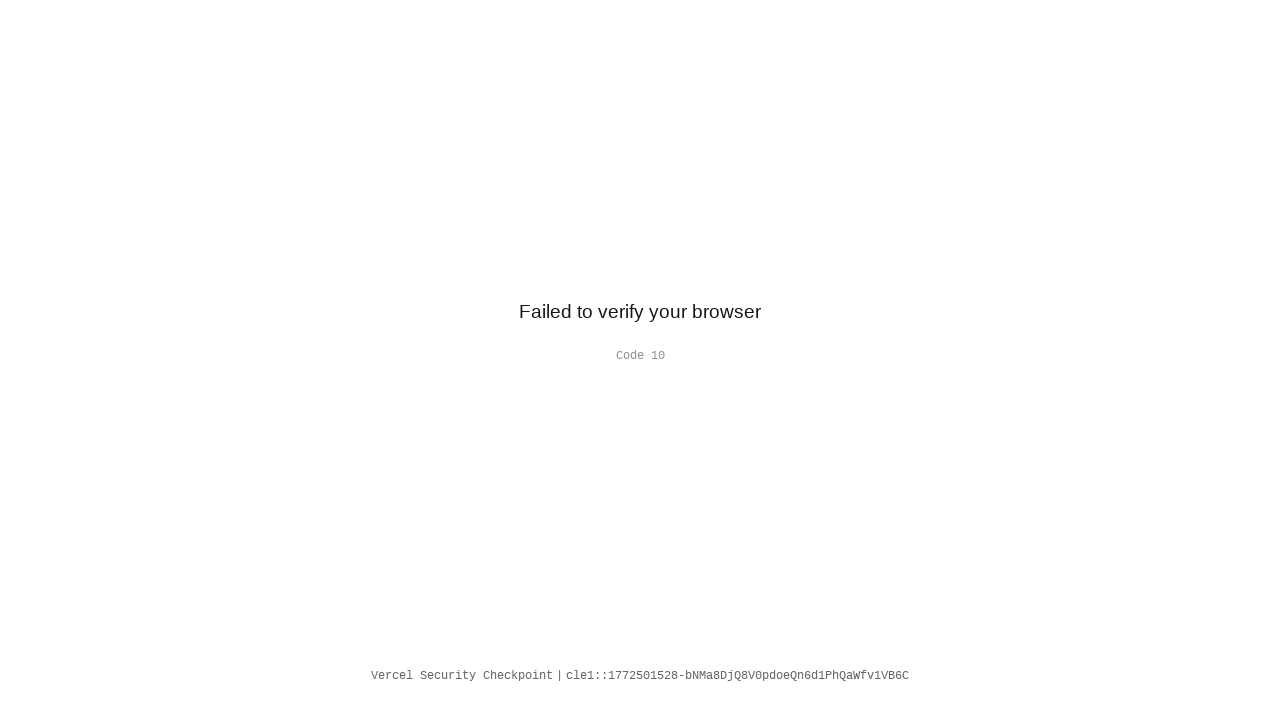

Cleared demo_quota_v3 from localStorage
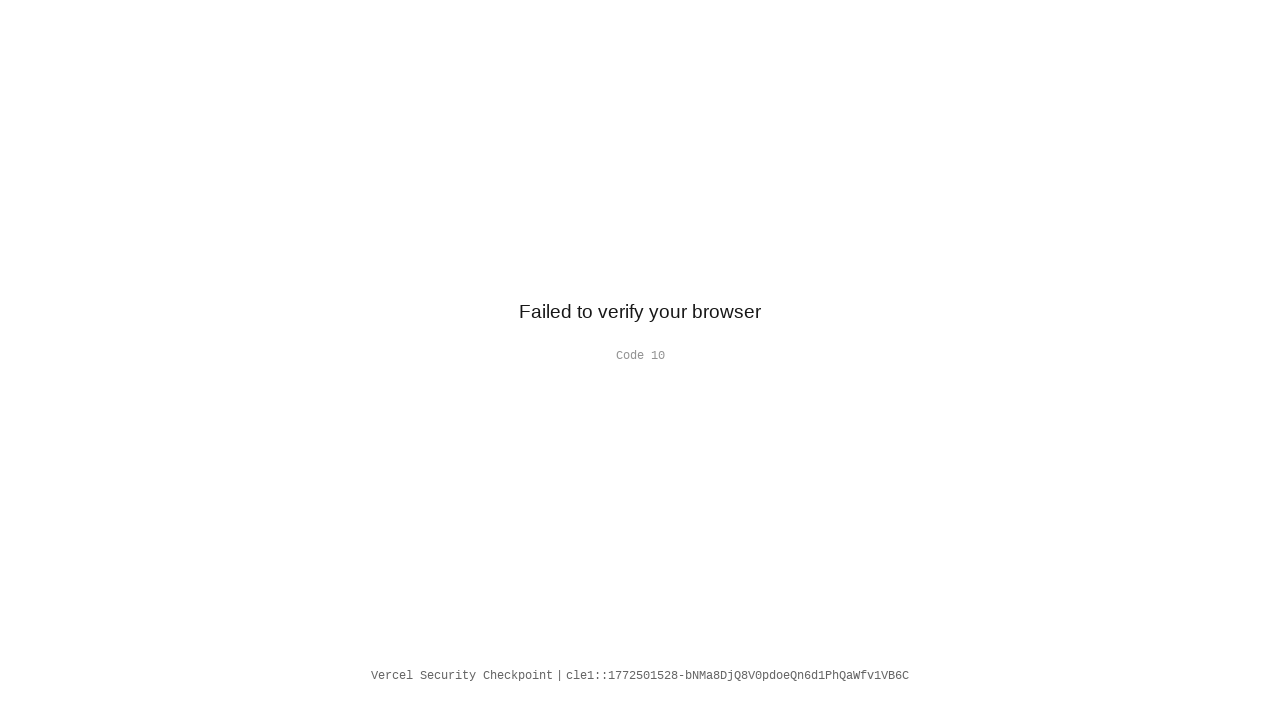

Navigated to demo report page (first visit)
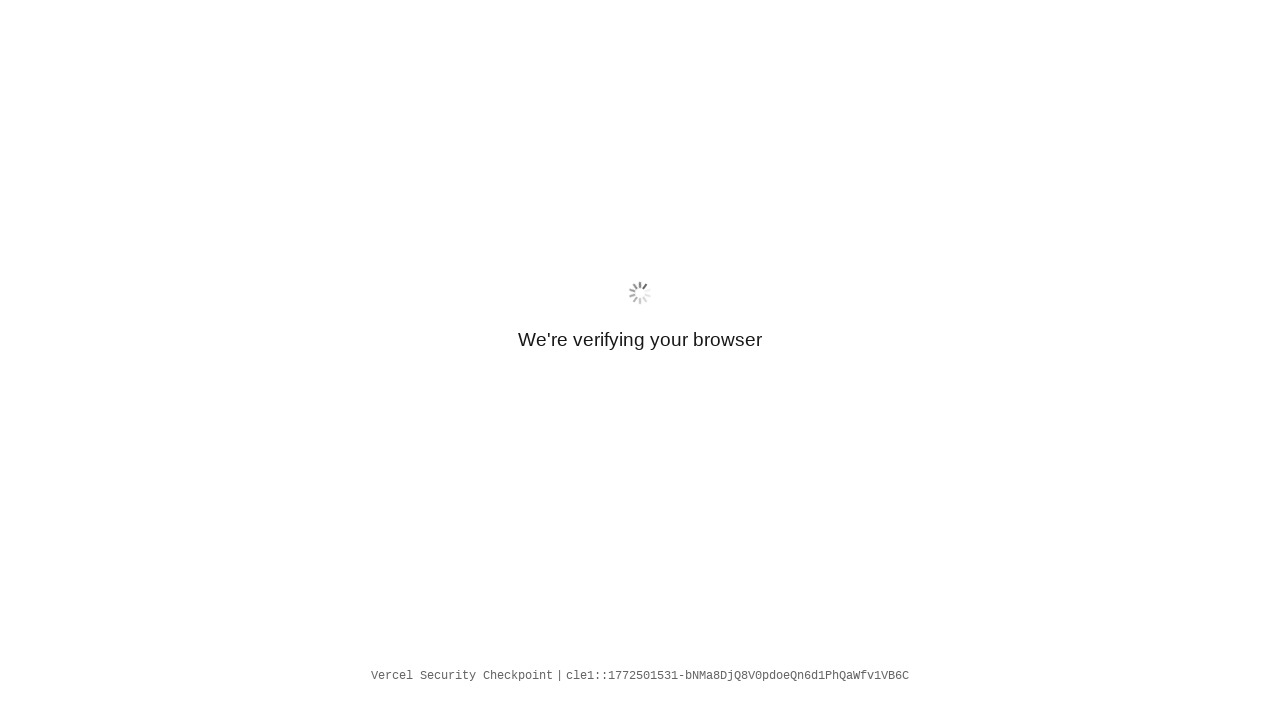

Waited for network idle after first navigation
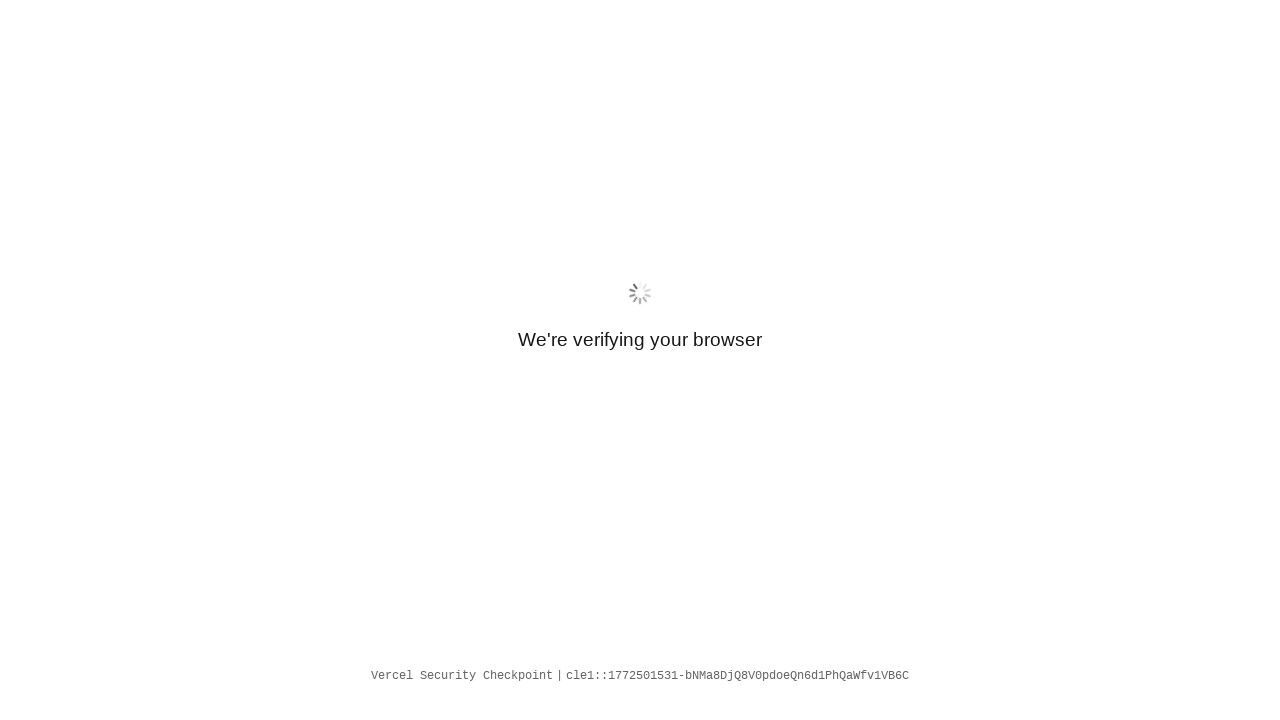

Waited 3 seconds for quota consumption
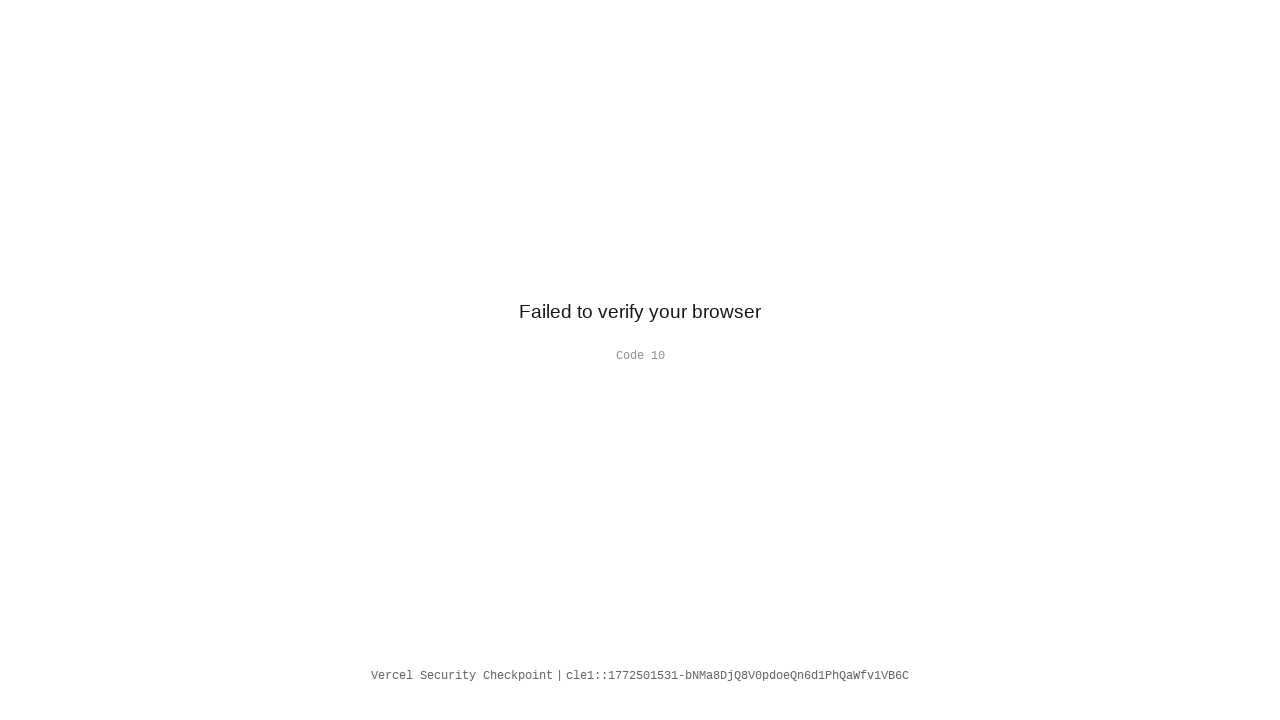

Verified report is visible on first visit (1 quota consumed)
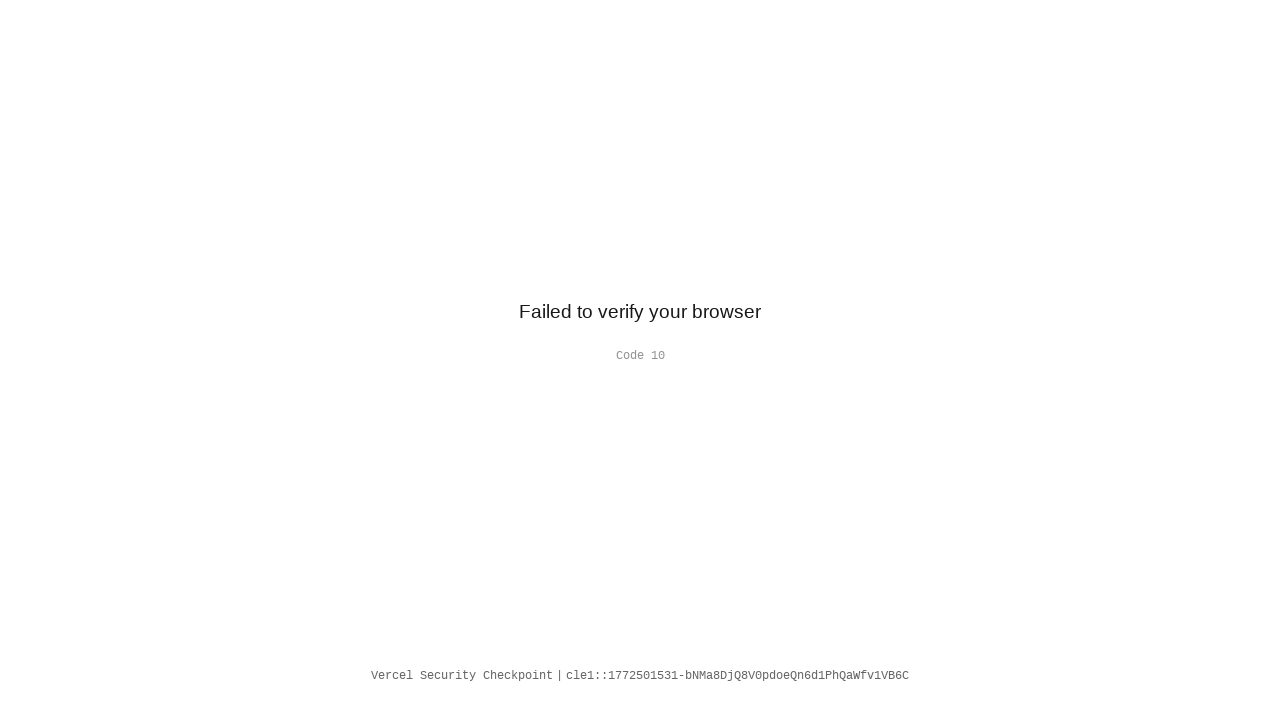

Navigated to demo report page (second visit)
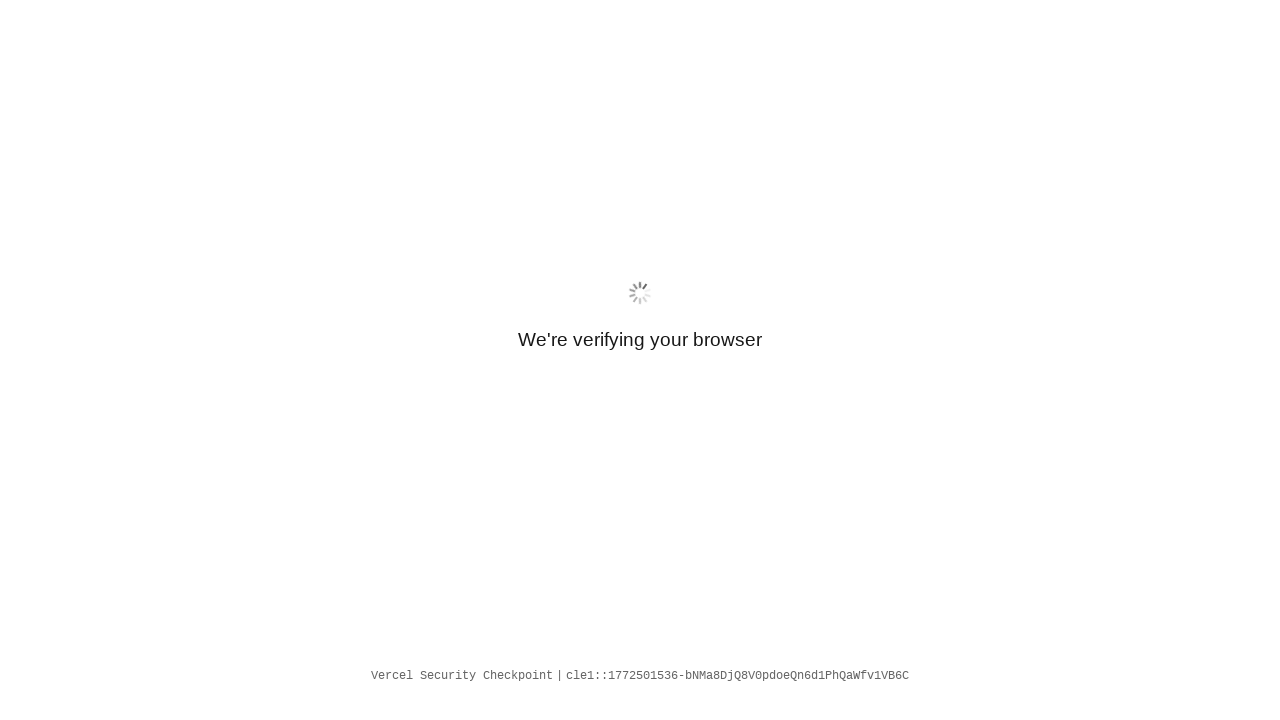

Waited for network idle after second navigation
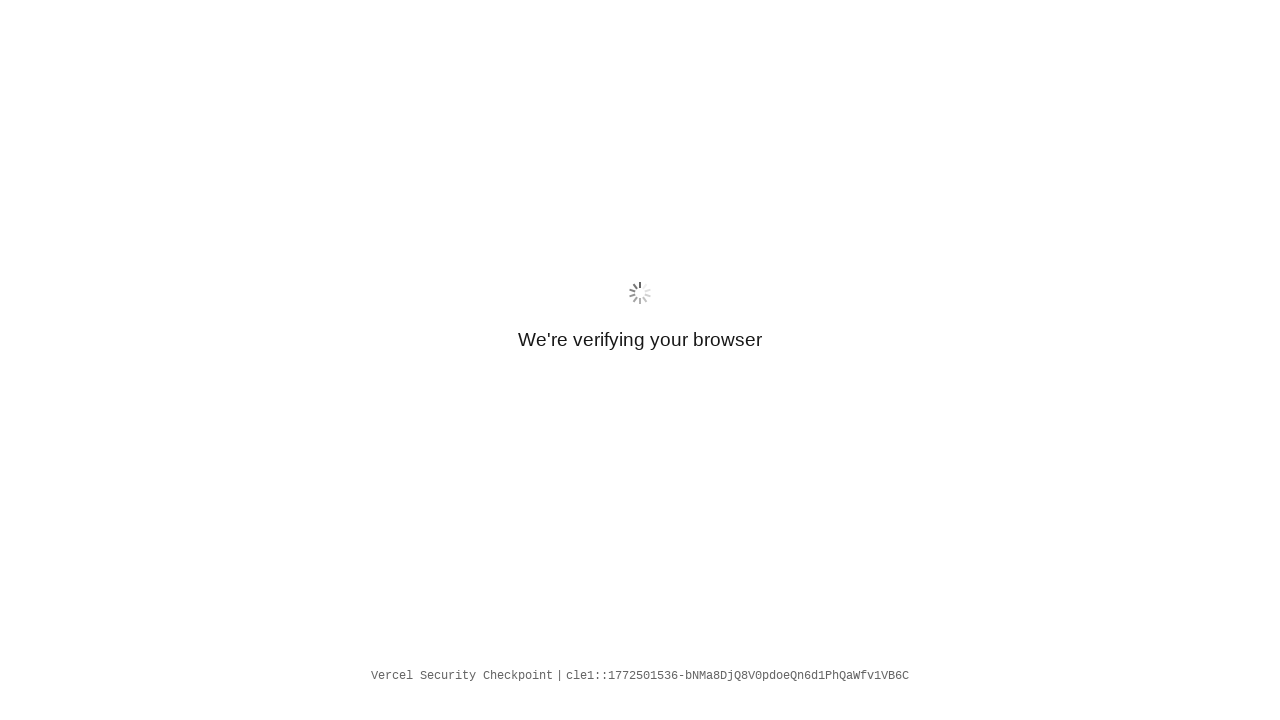

Waited 3 seconds for quota consumption
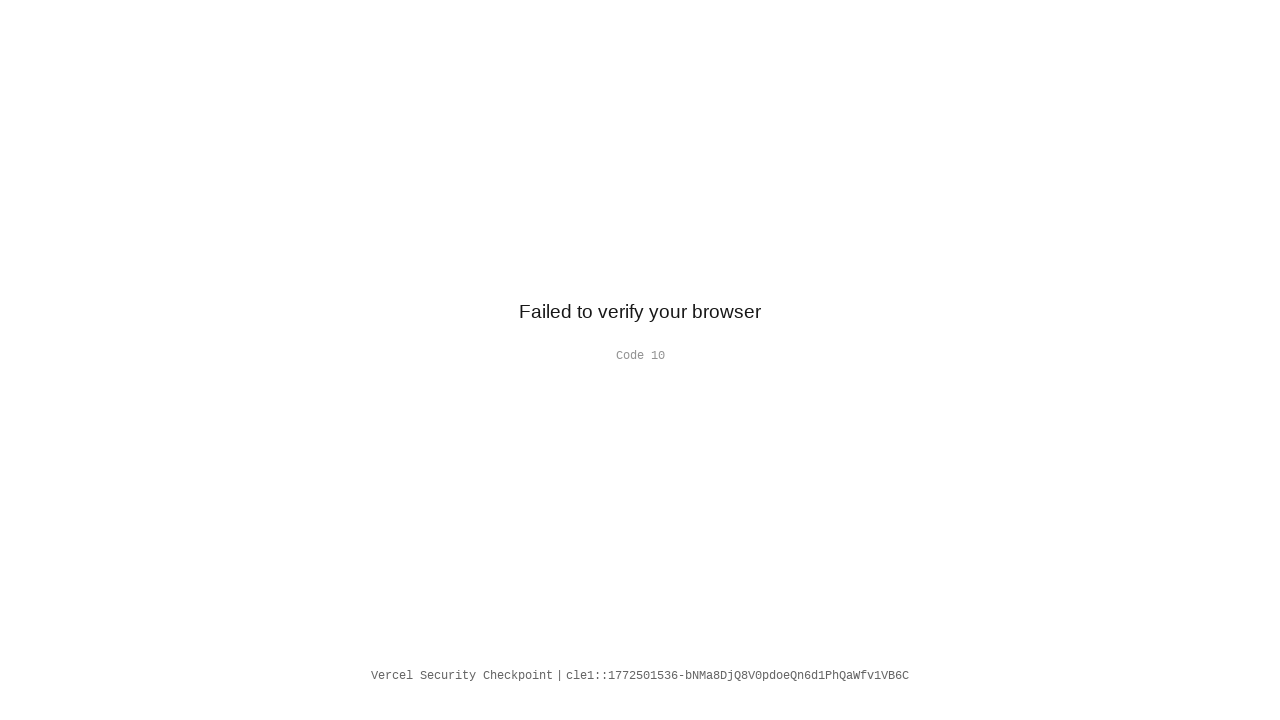

Verified report is visible on second visit (2 quota consumed)
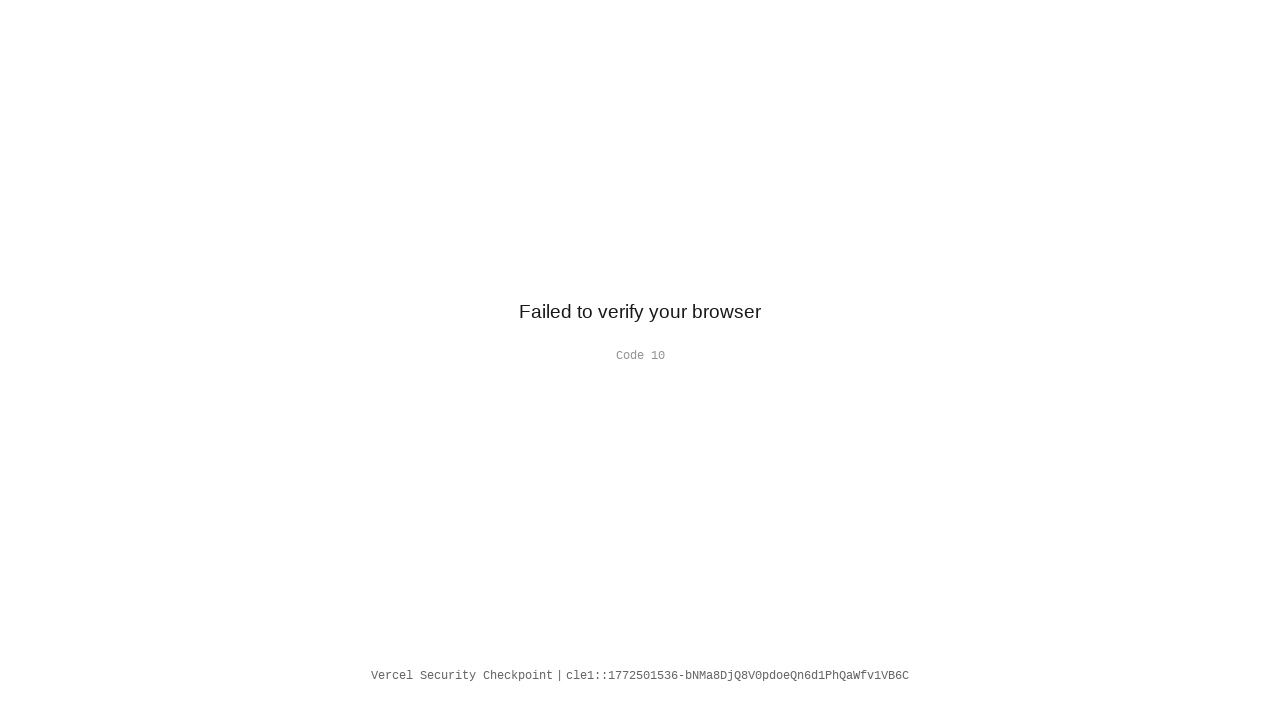

Navigated to demo report page (third visit)
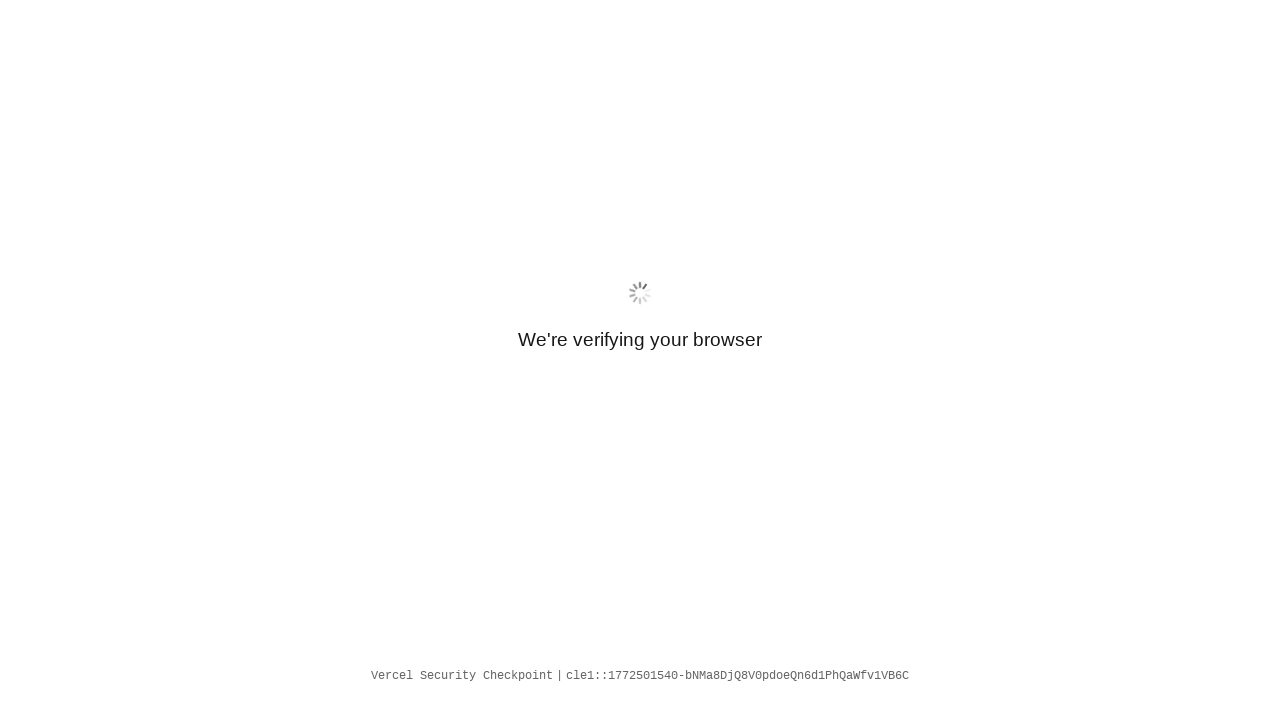

Waited for network idle after third navigation
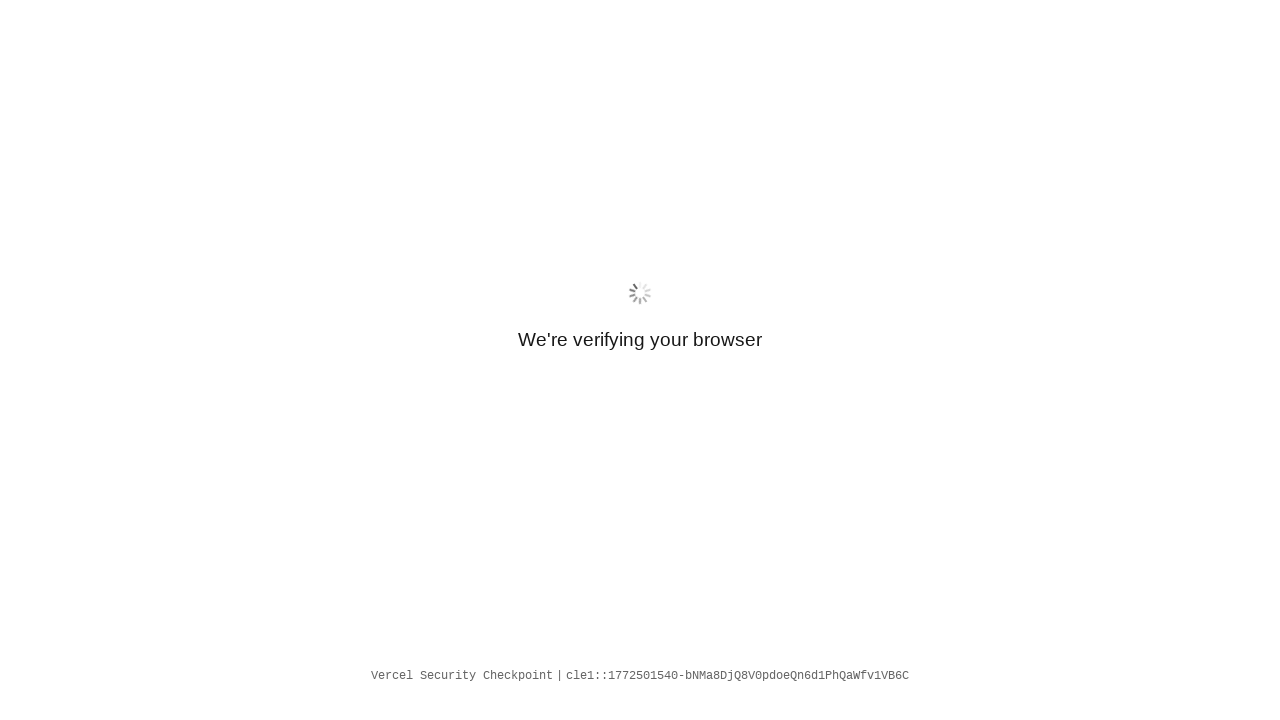

Verified report is visible on third visit
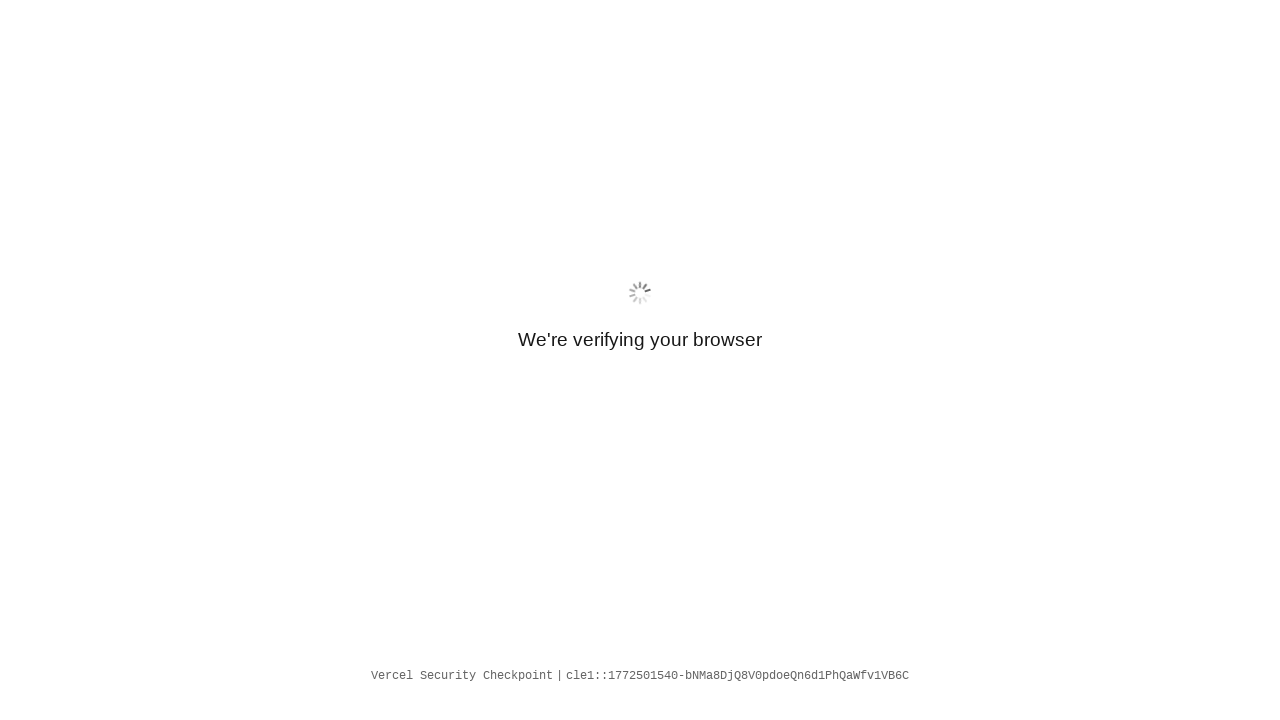

Verified lock overlay is visible on third visit (quota exhausted)
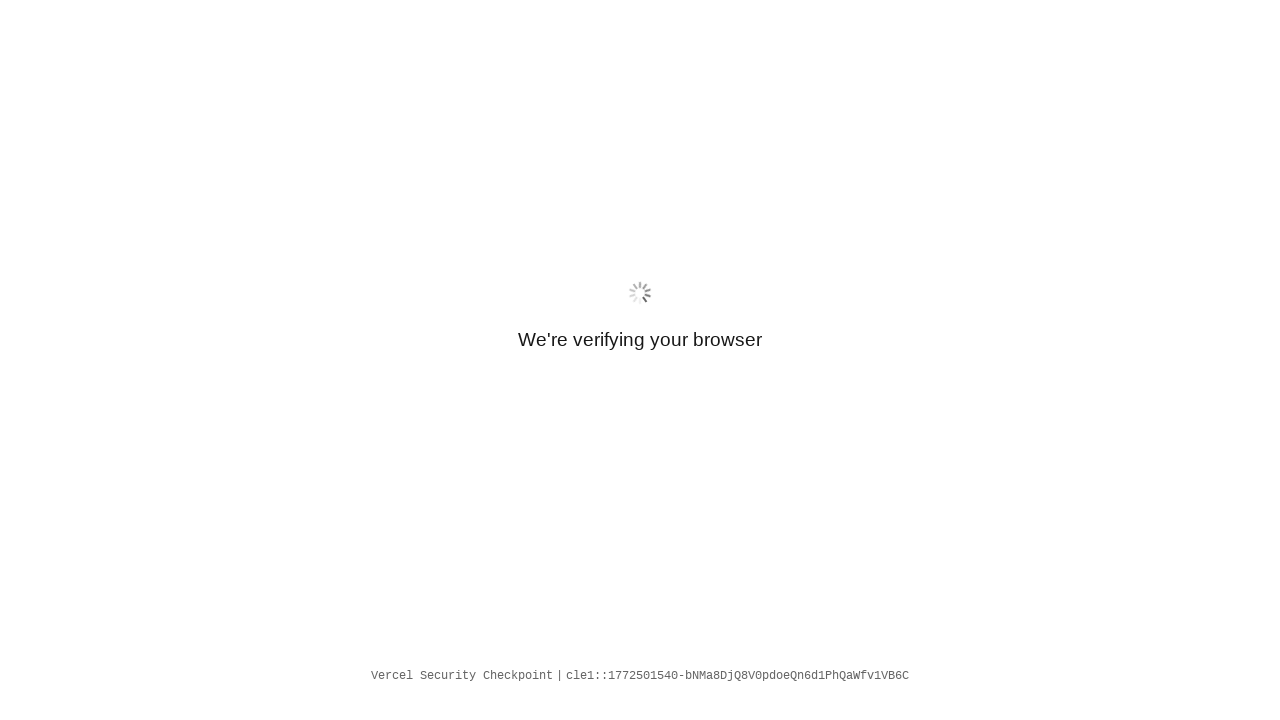

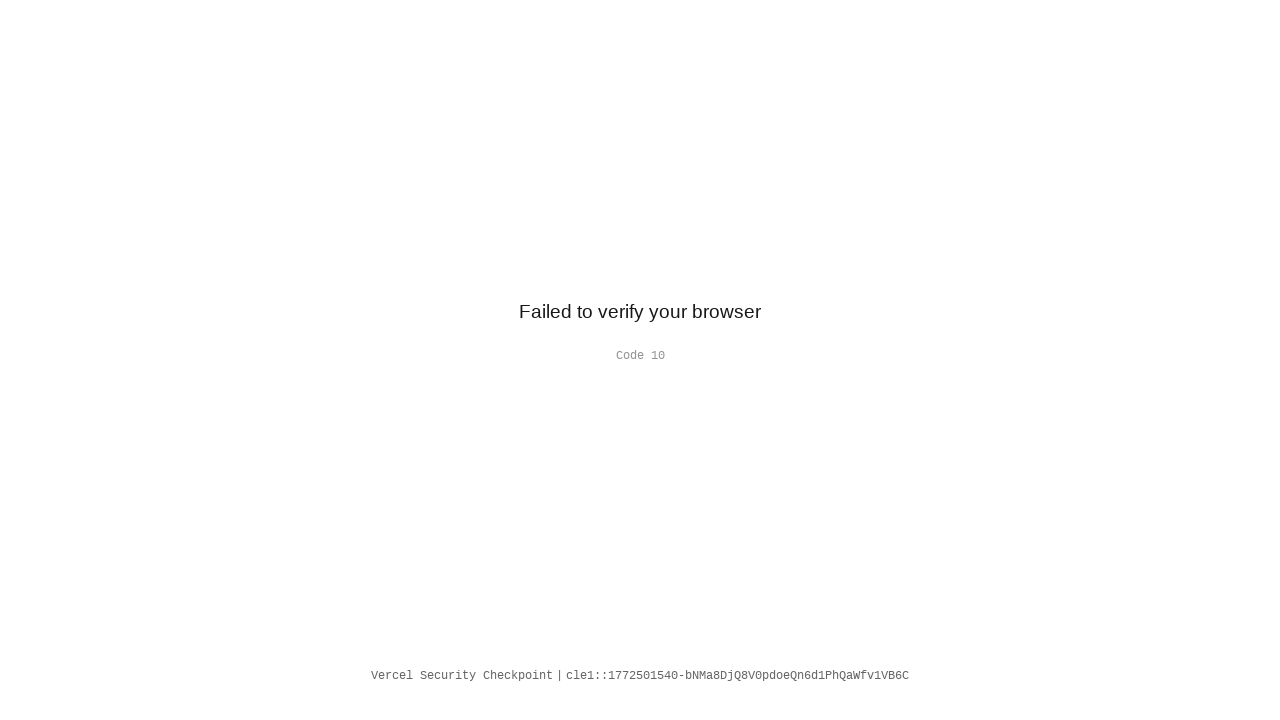